Tests JavaScript alert handling by clicking a button that triggers an alert, accepting it, then reading a value from the page, calculating a mathematical formula, and submitting the calculated answer.

Starting URL: http://suninjuly.github.io/alert_accept.html

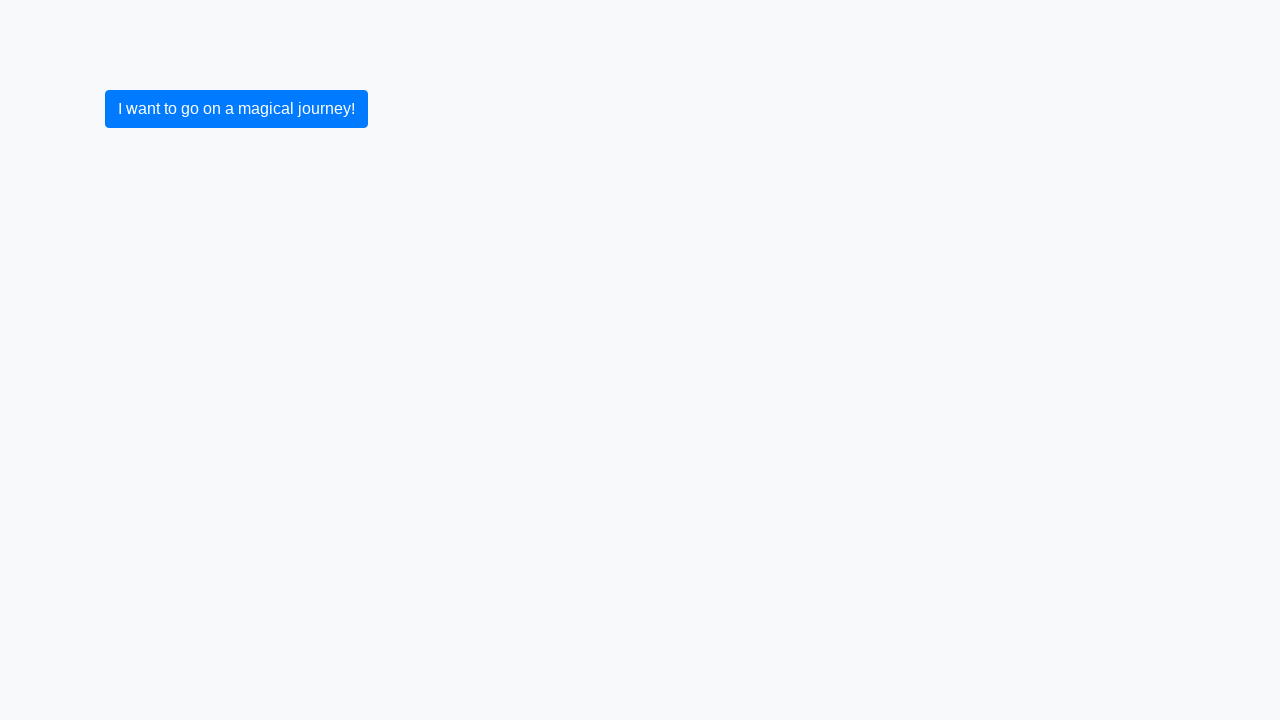

Clicked button to trigger alert at (236, 109) on button.btn
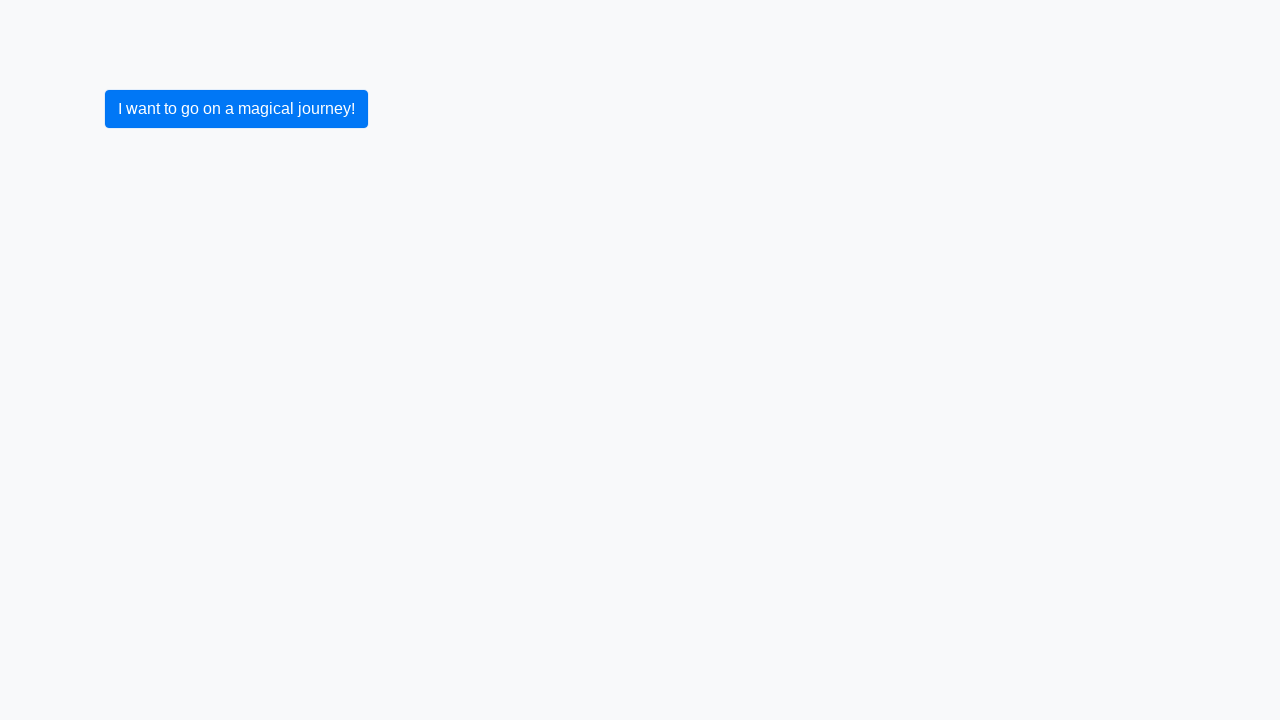

Set up dialog handler to accept alerts
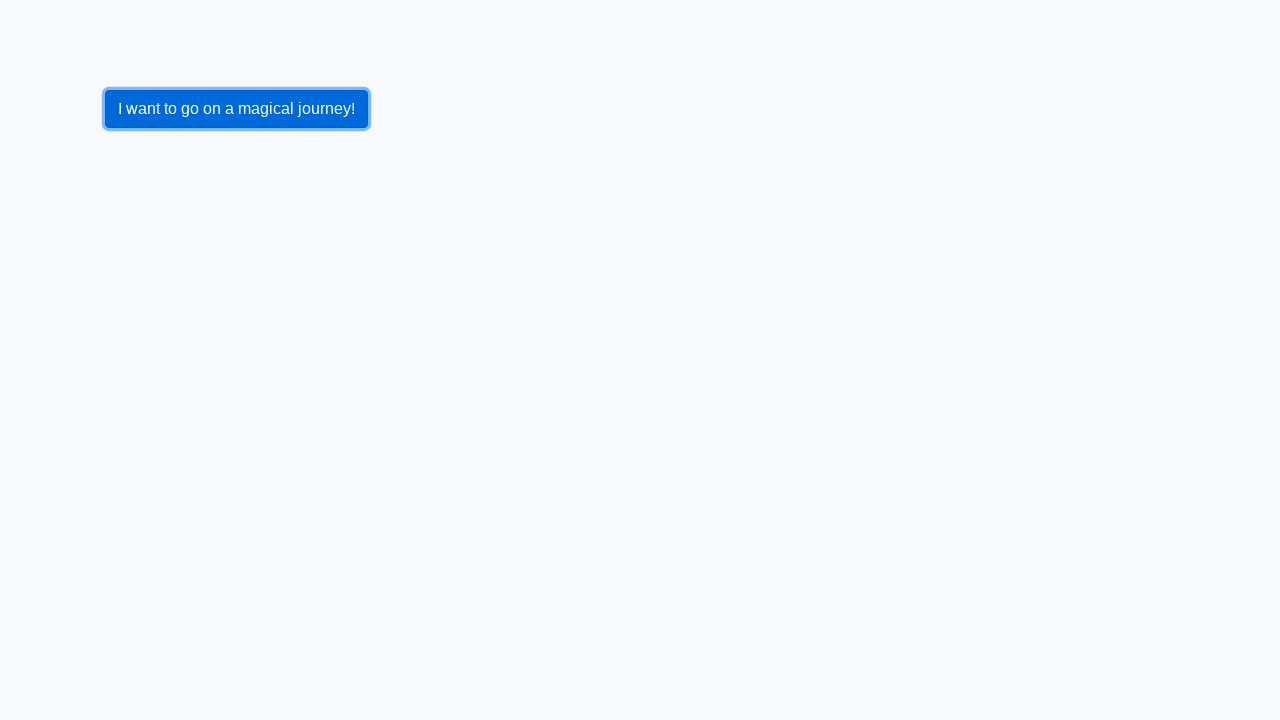

Re-clicked button after dialog handler setup at (236, 109) on button.btn
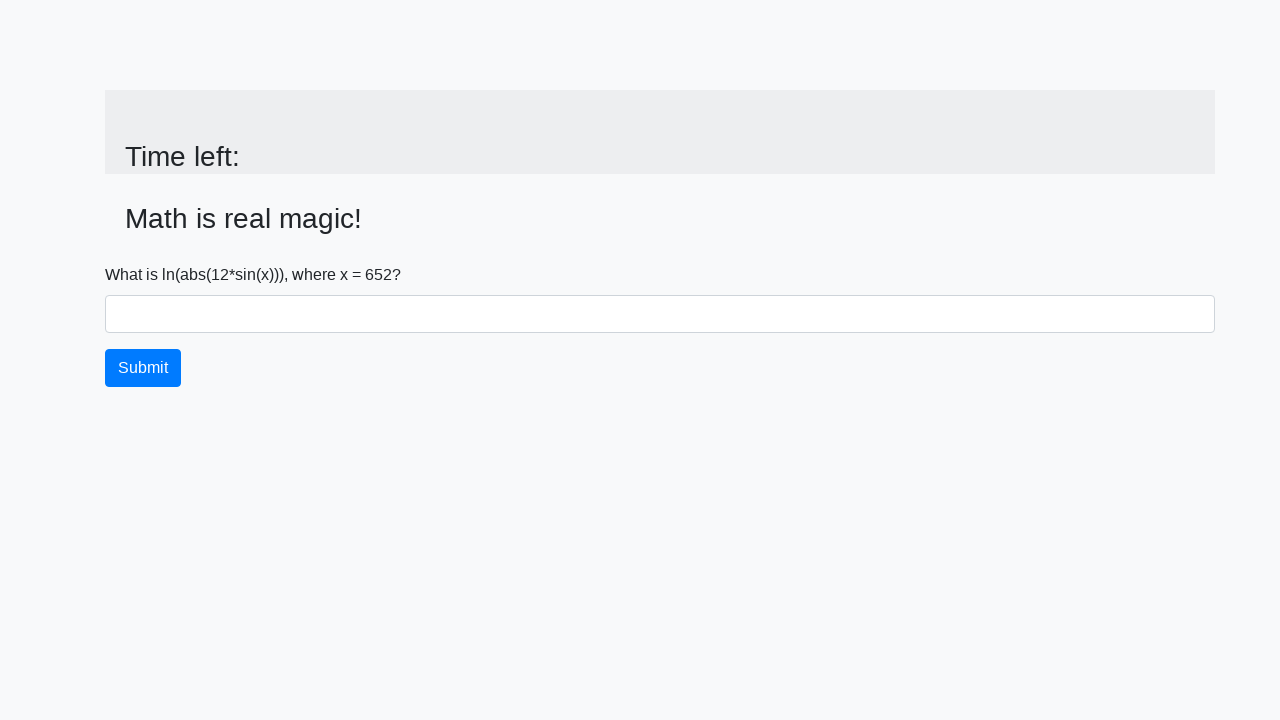

Navigated to alert_accept.html
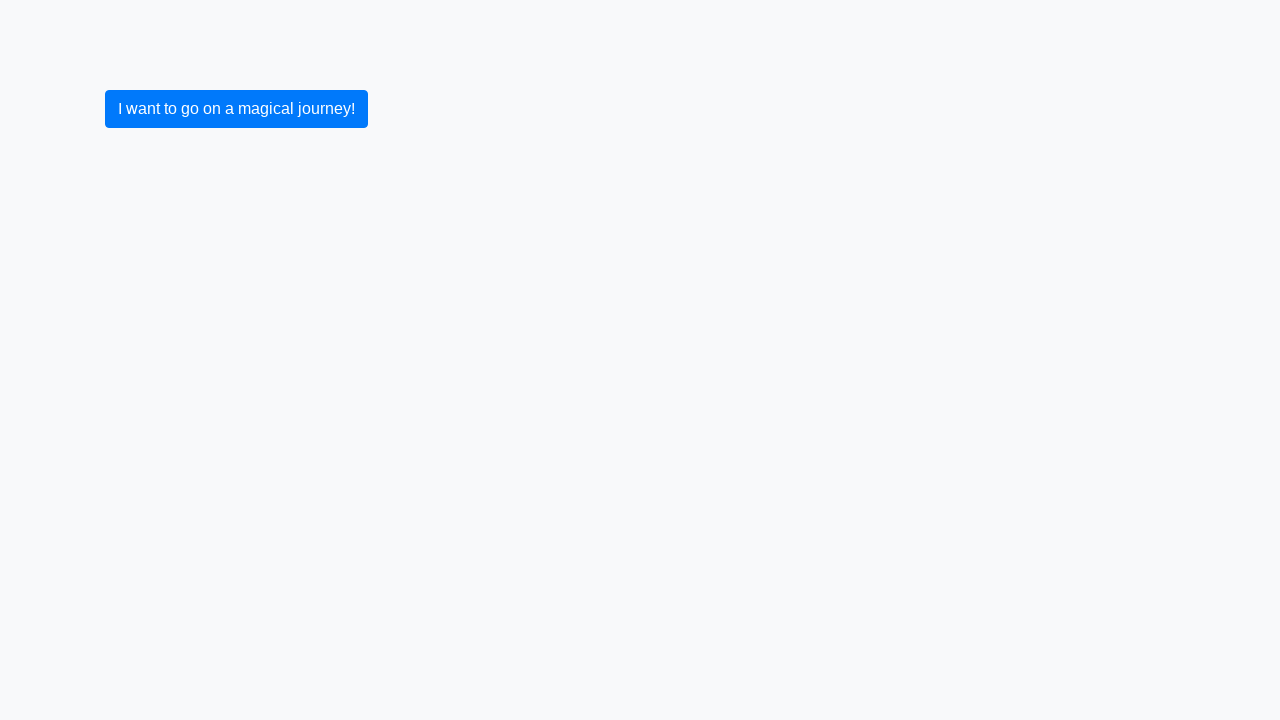

Set up one-time dialog handler to accept alert
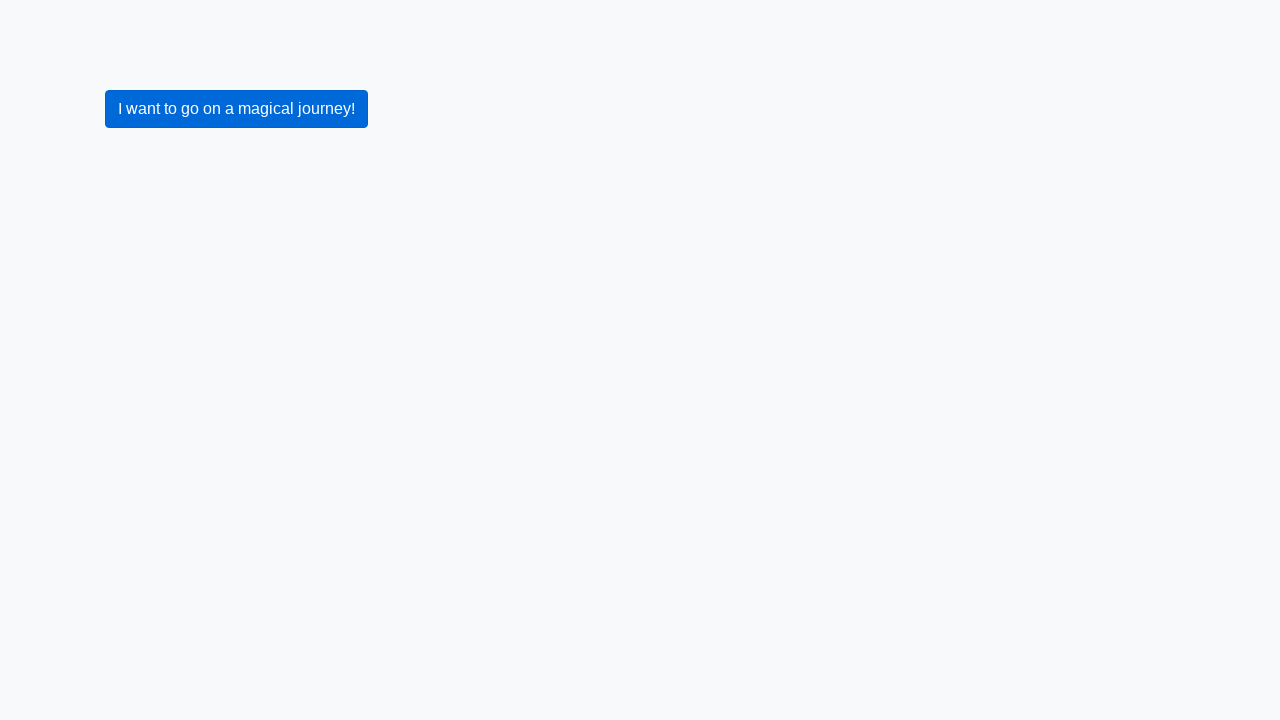

Clicked button to trigger and accept alert at (236, 109) on button.btn
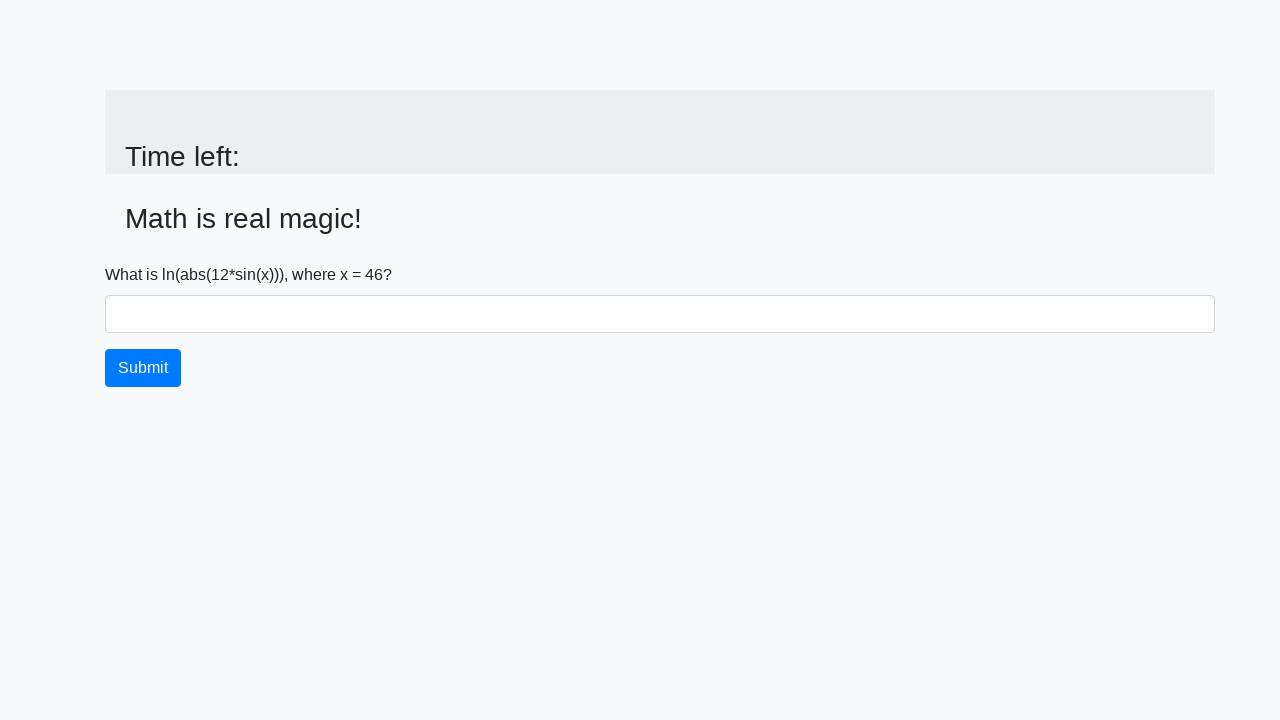

Waited for input_value element to appear
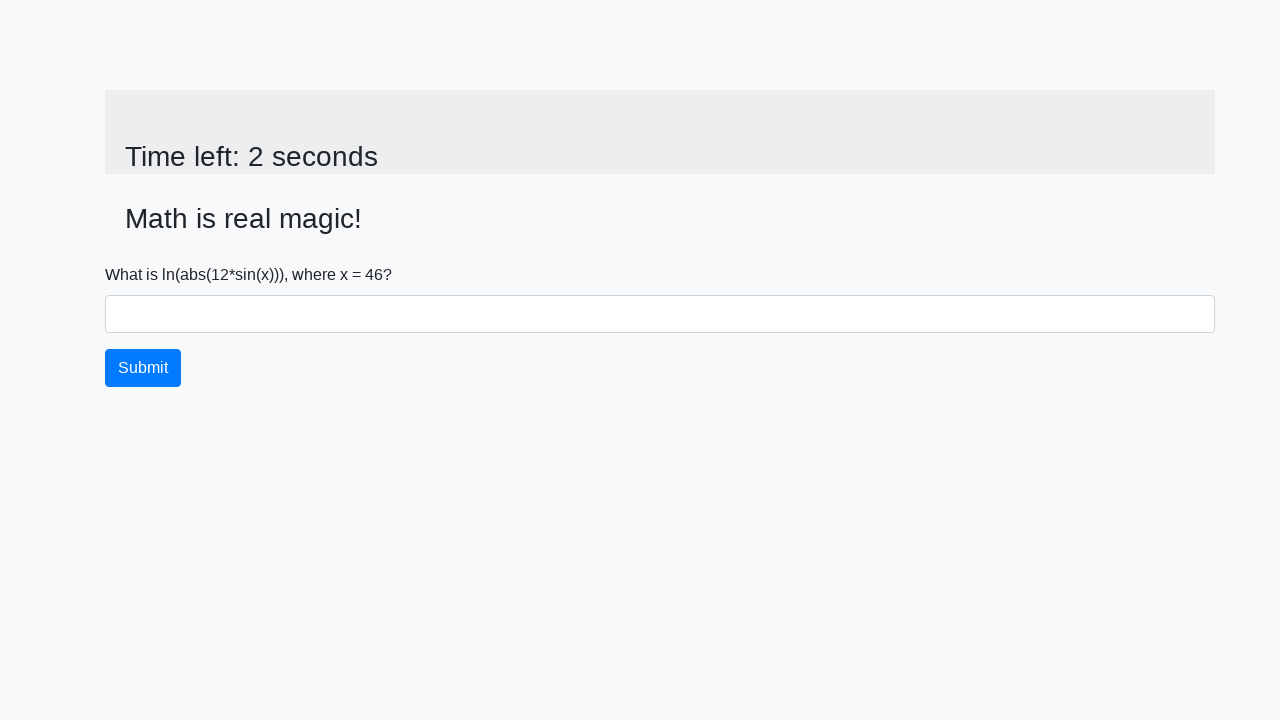

Read x value from page: 46
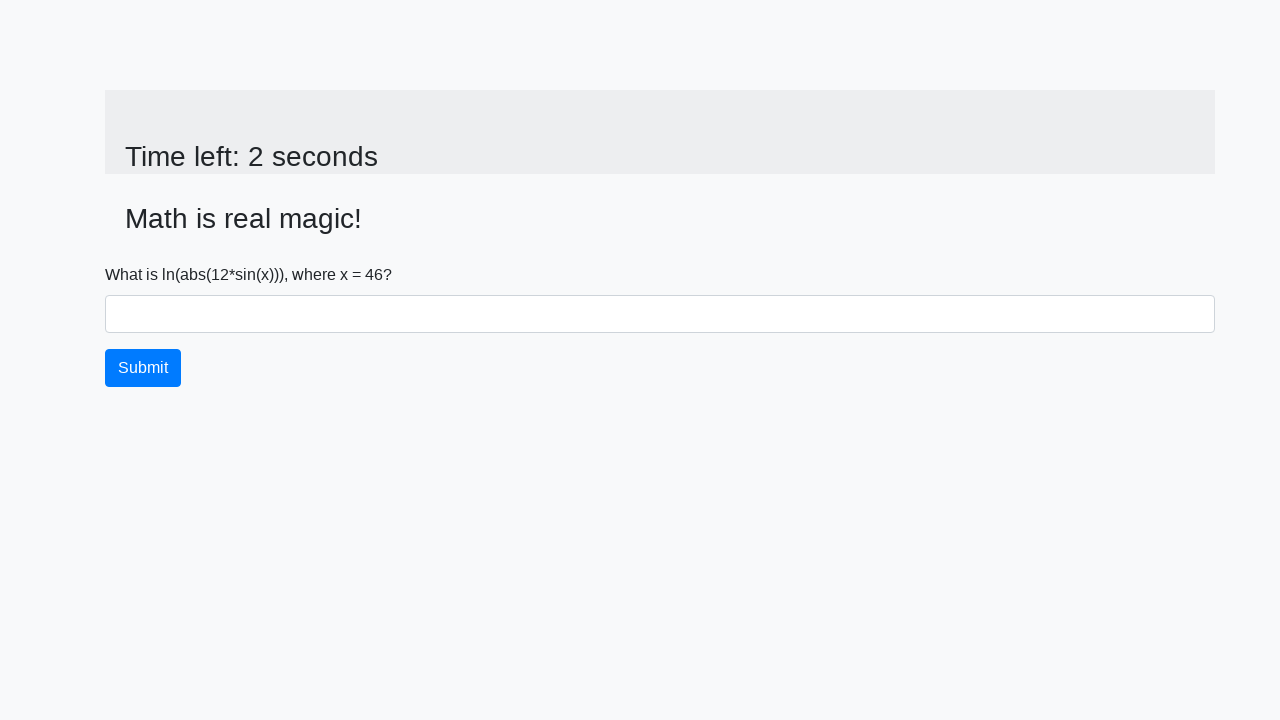

Calculated answer using formula: 2.3815312154949178
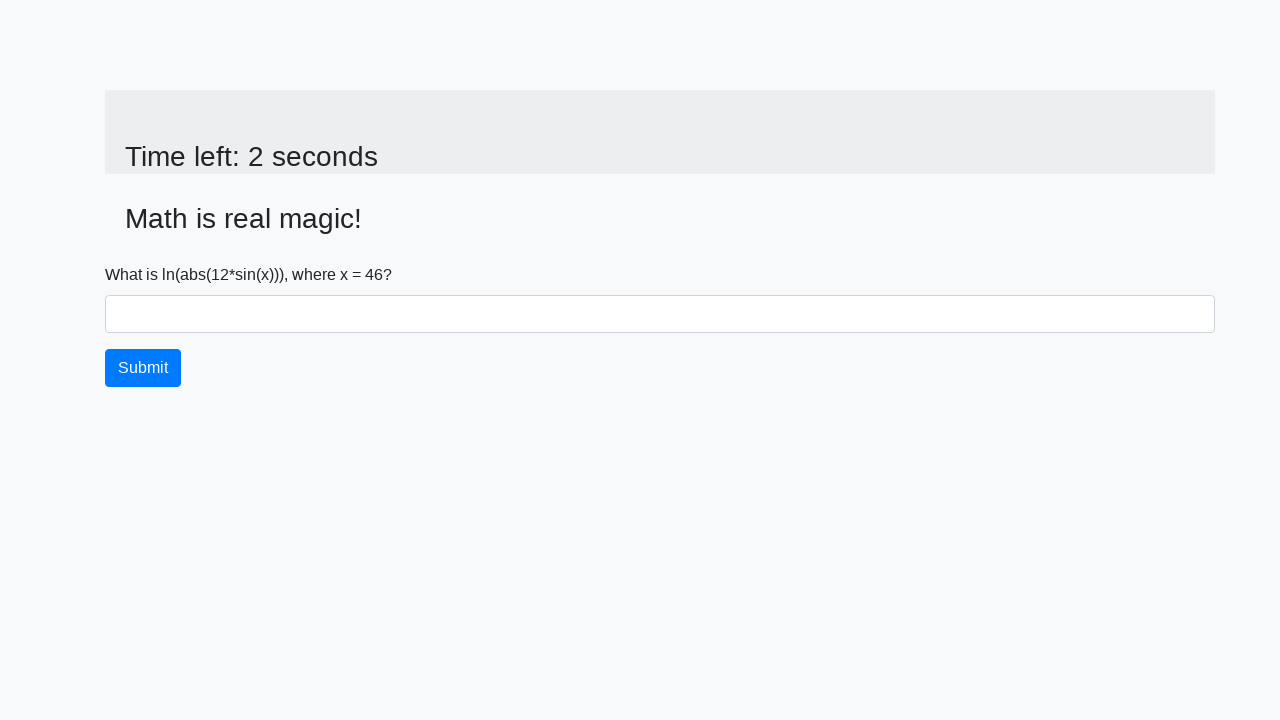

Filled answer field with calculated value: 2.3815312154949178 on #answer
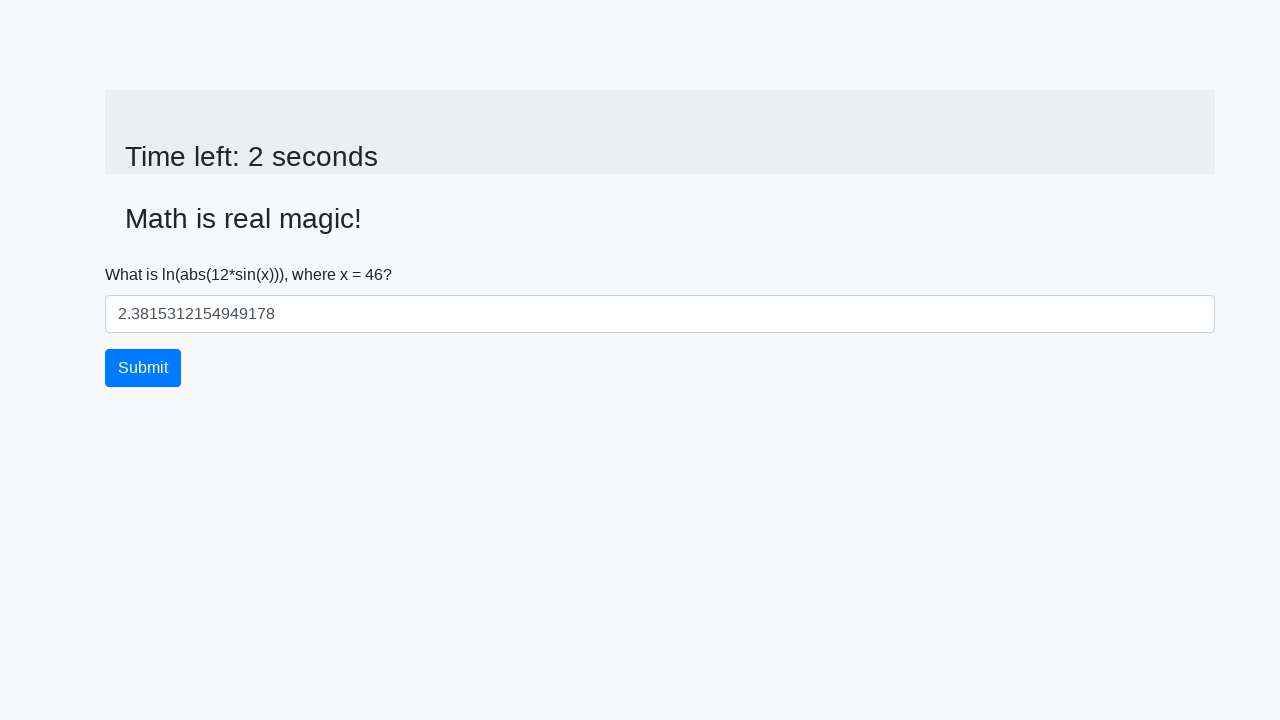

Clicked submit button at (143, 368) on button.btn
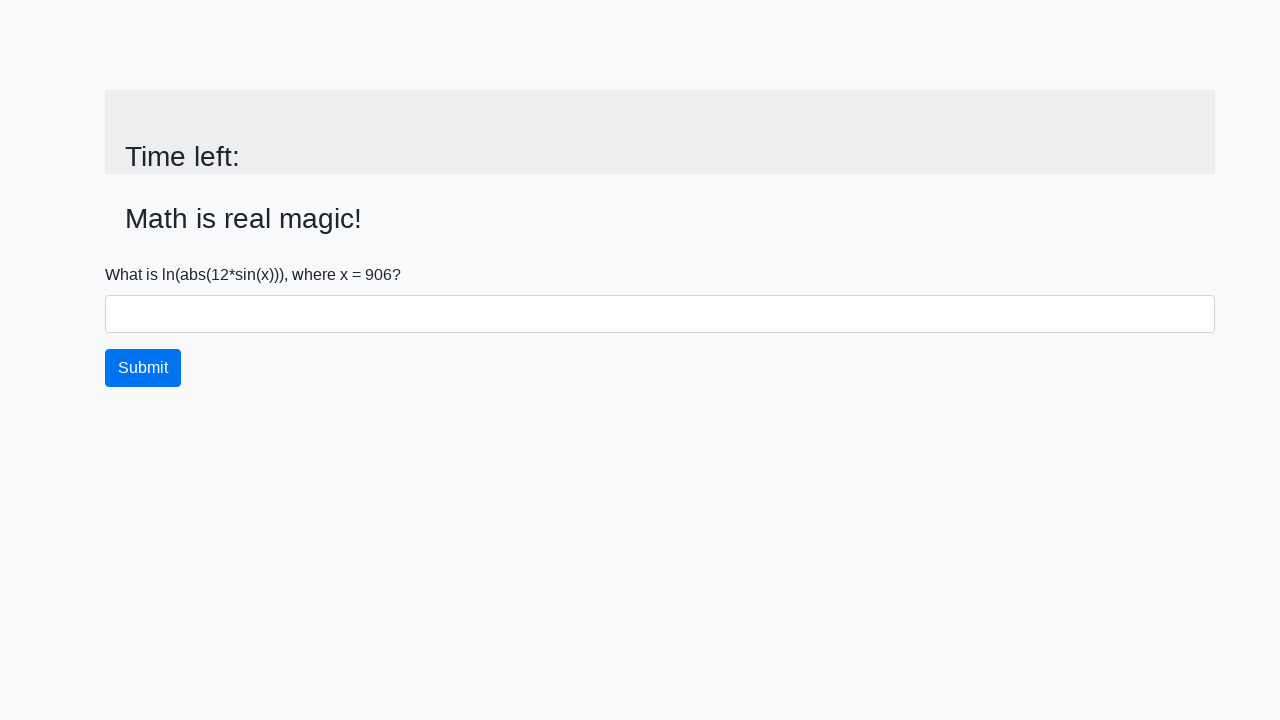

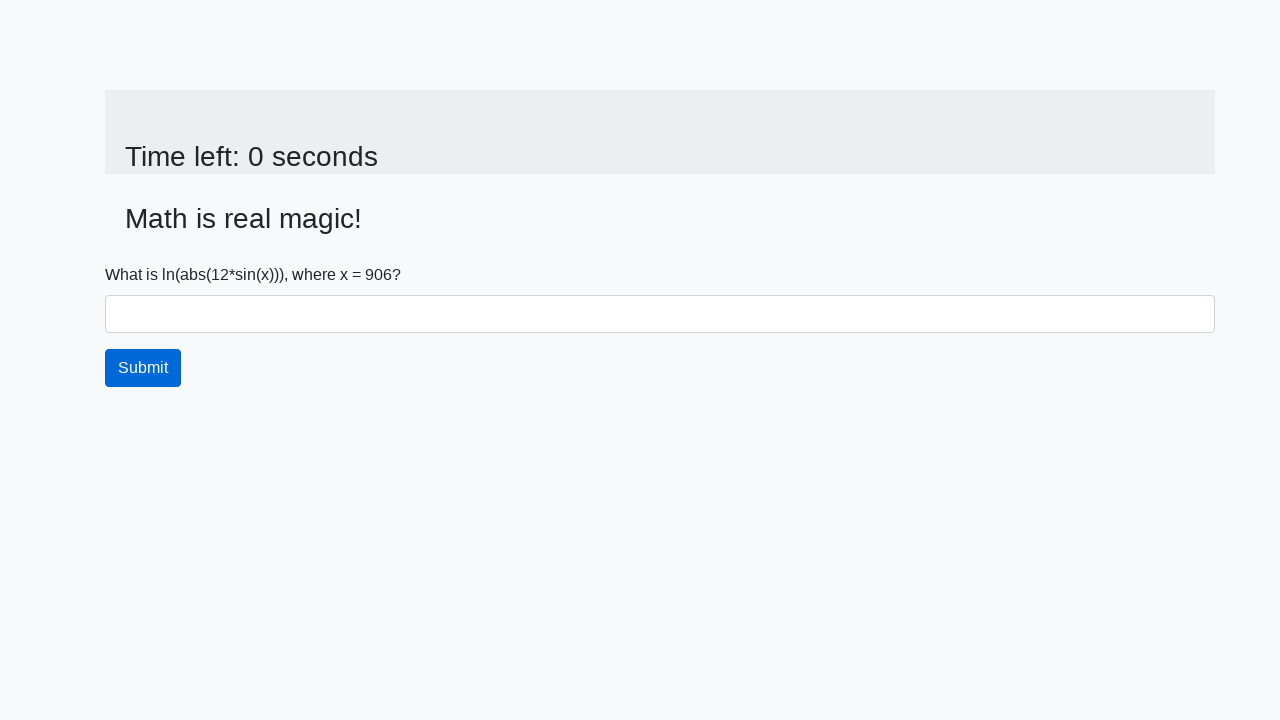